Tests back and forth navigation by clicking on A/B Testing link, verifying the page title, navigating back, and verifying the home page title

Starting URL: https://practice.cydeo.com

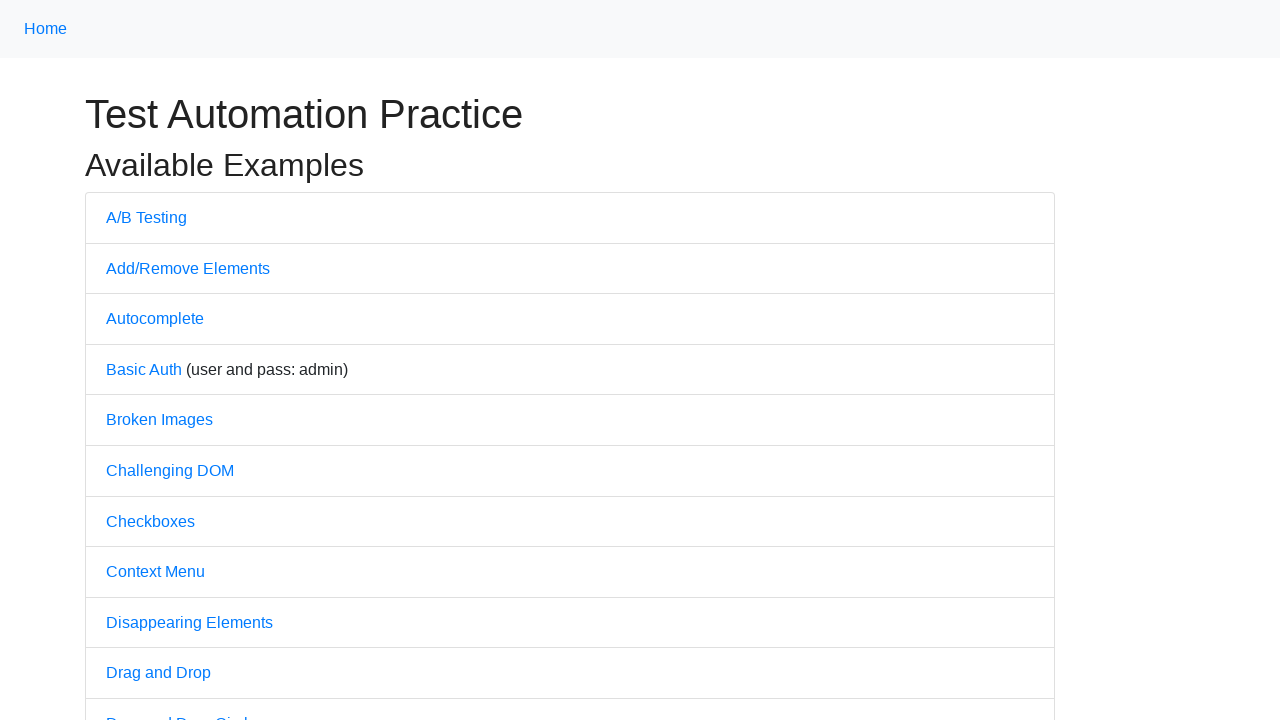

Clicked on A/B Testing link at (146, 217) on a:text('A/B Testing')
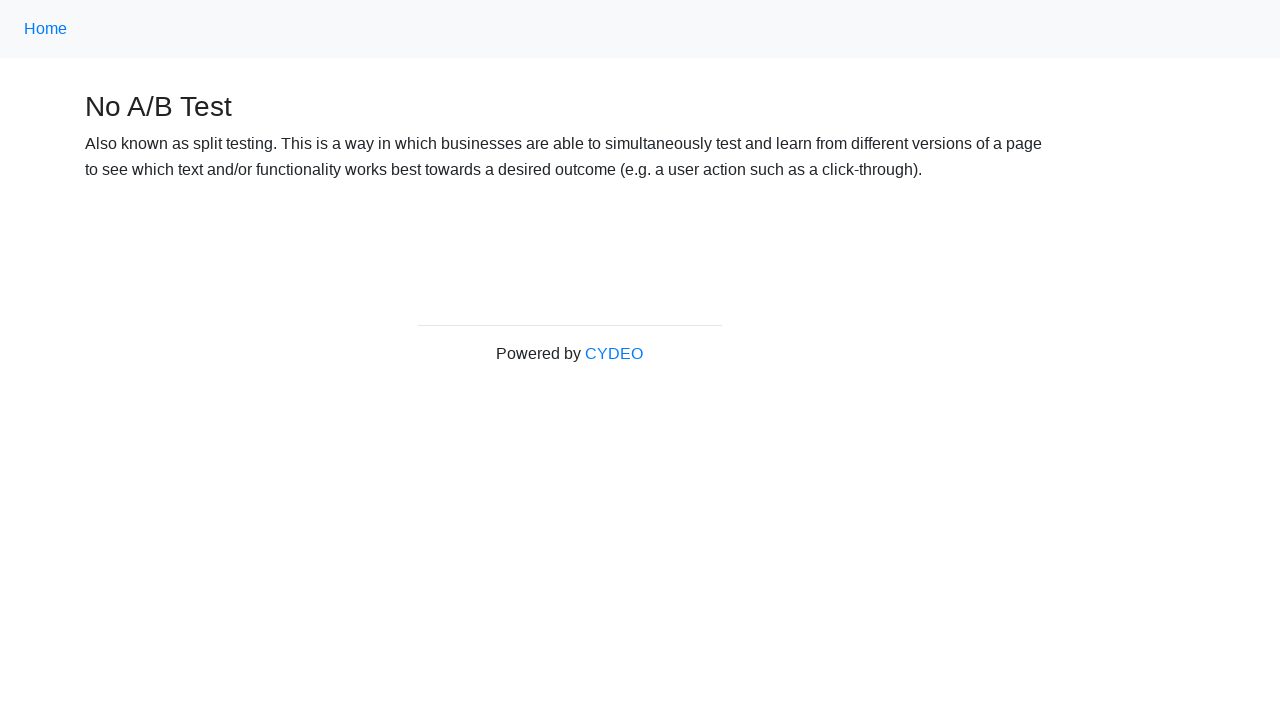

Waited for A/B Testing page to load
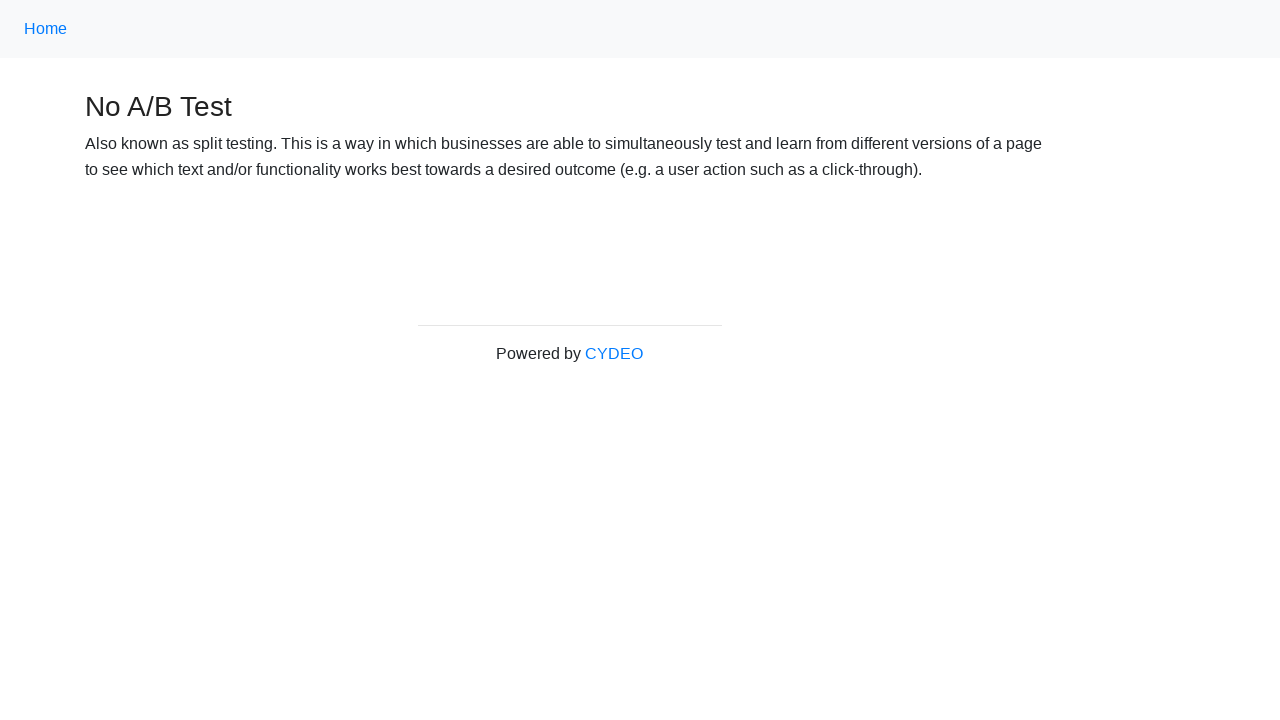

Verified page title is 'No A/B Test'
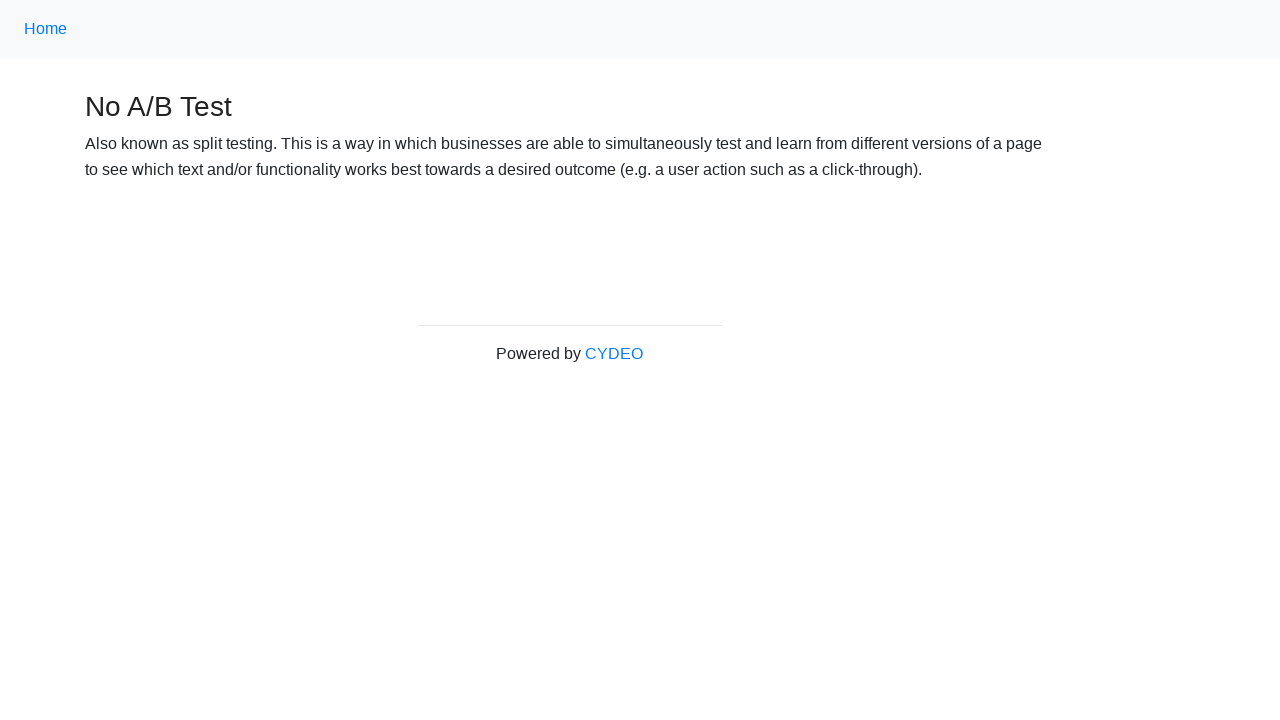

Navigated back to home page
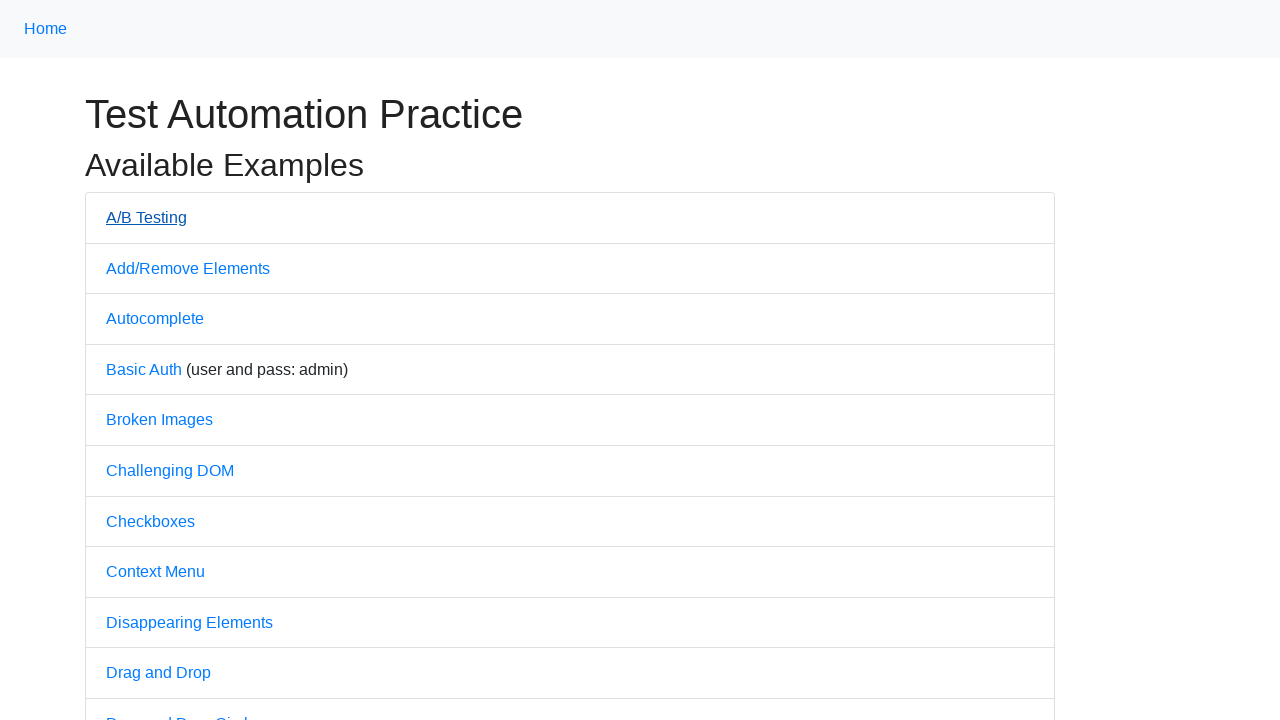

Waited for home page to load
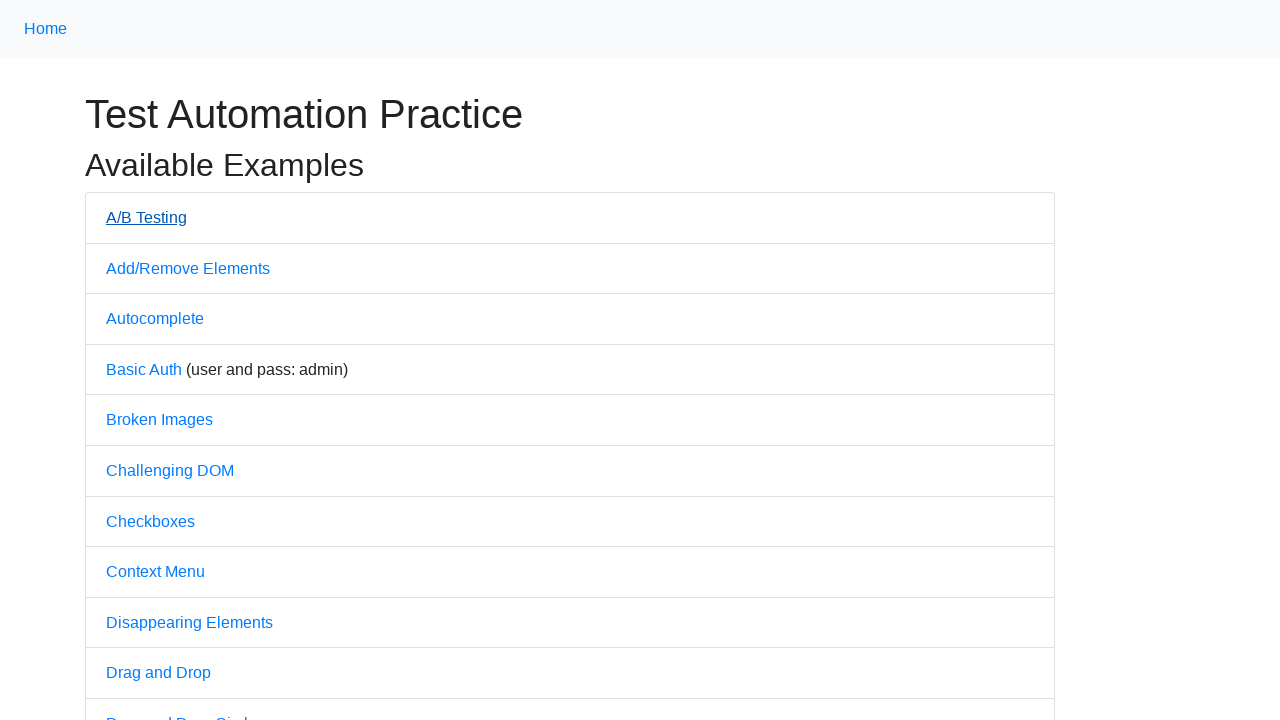

Verified home page title is 'Practice'
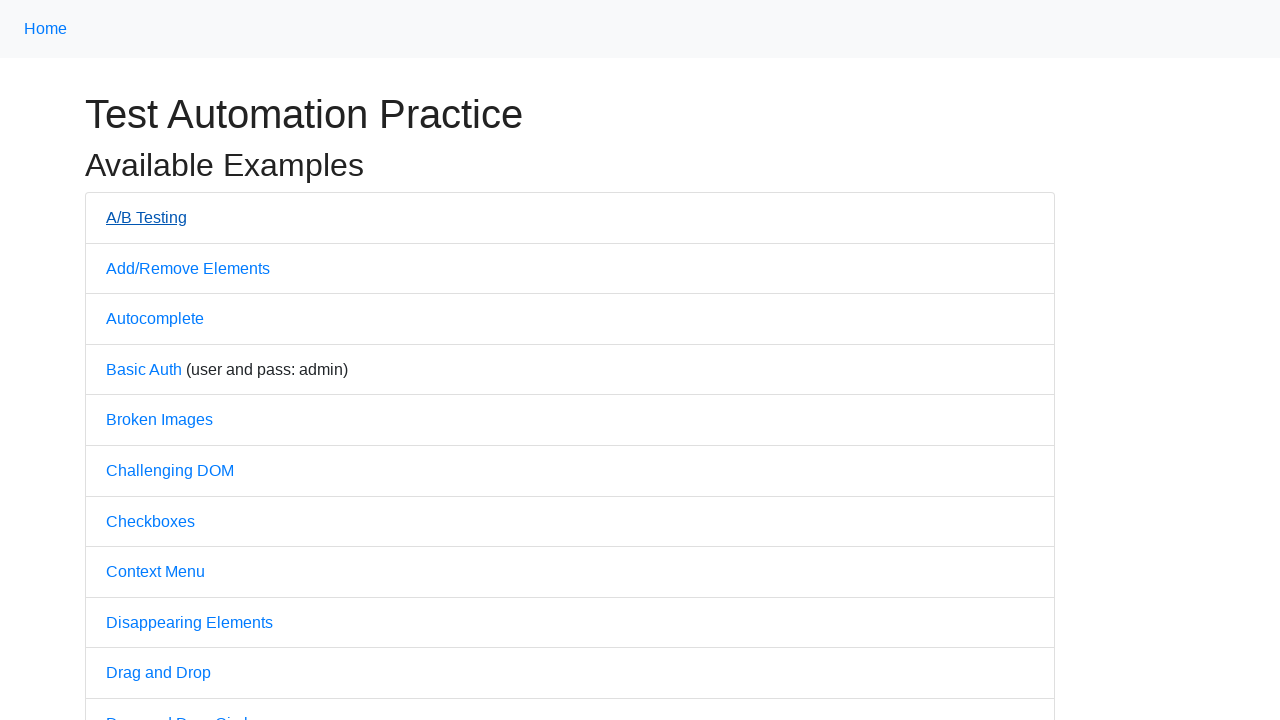

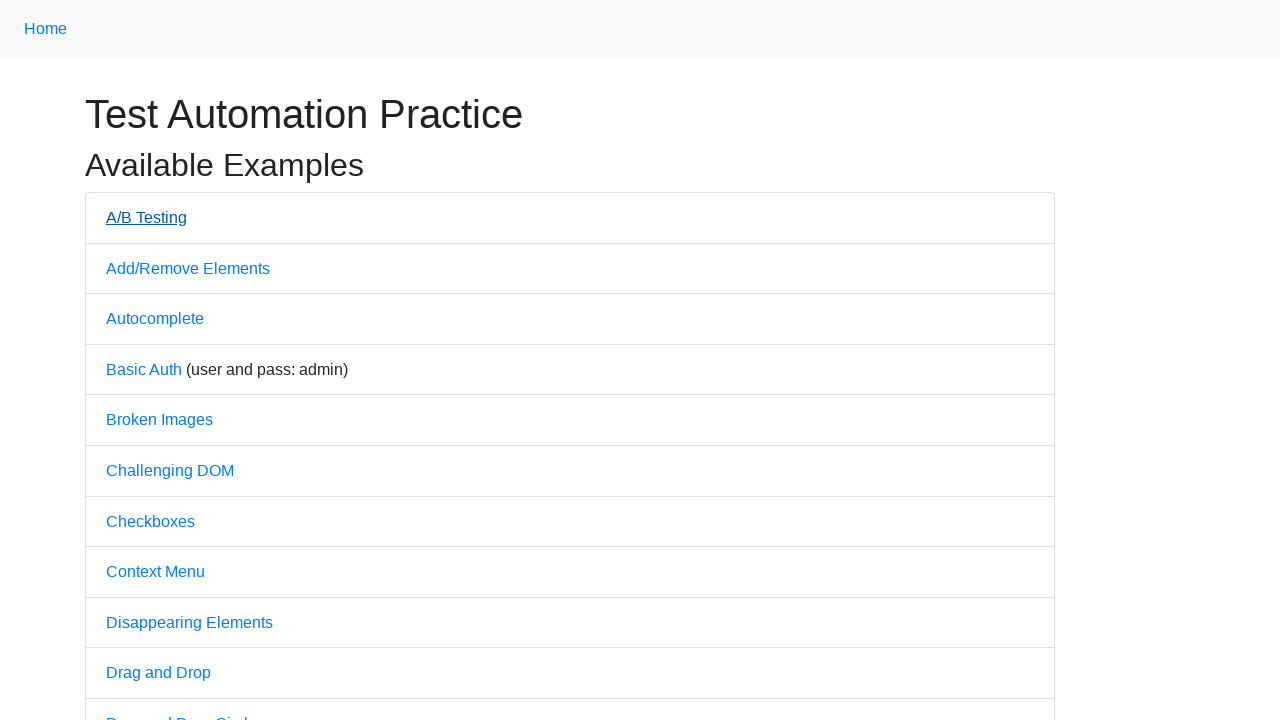